Tests a sample website by interacting with an iframe element, clicking a link inside it, then filling two number input fields with values

Starting URL: https://thulotechnology.github.io/SampleTestWebsite/

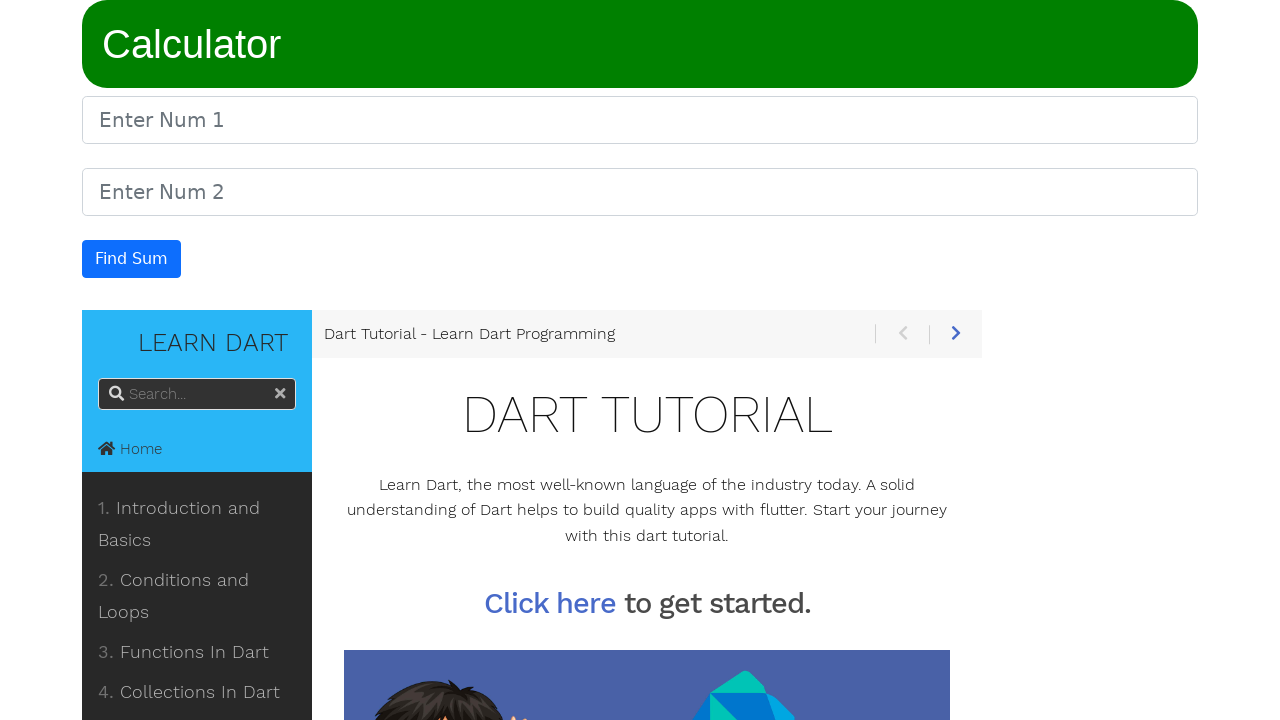

Clicked link inside iframe at (550, 604) on #ourframe >> internal:control=enter-frame >> xpath=//html/body/div/main/div[1]/h
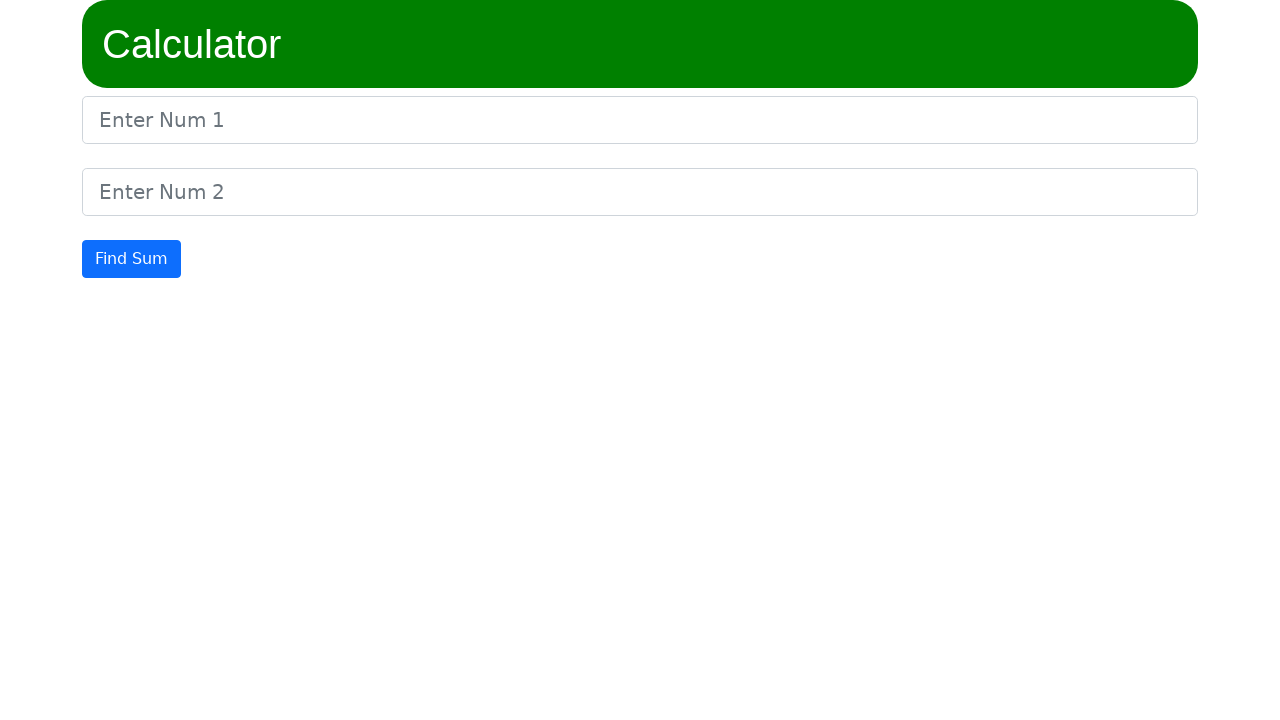

Filled first number field with '10' on #num1
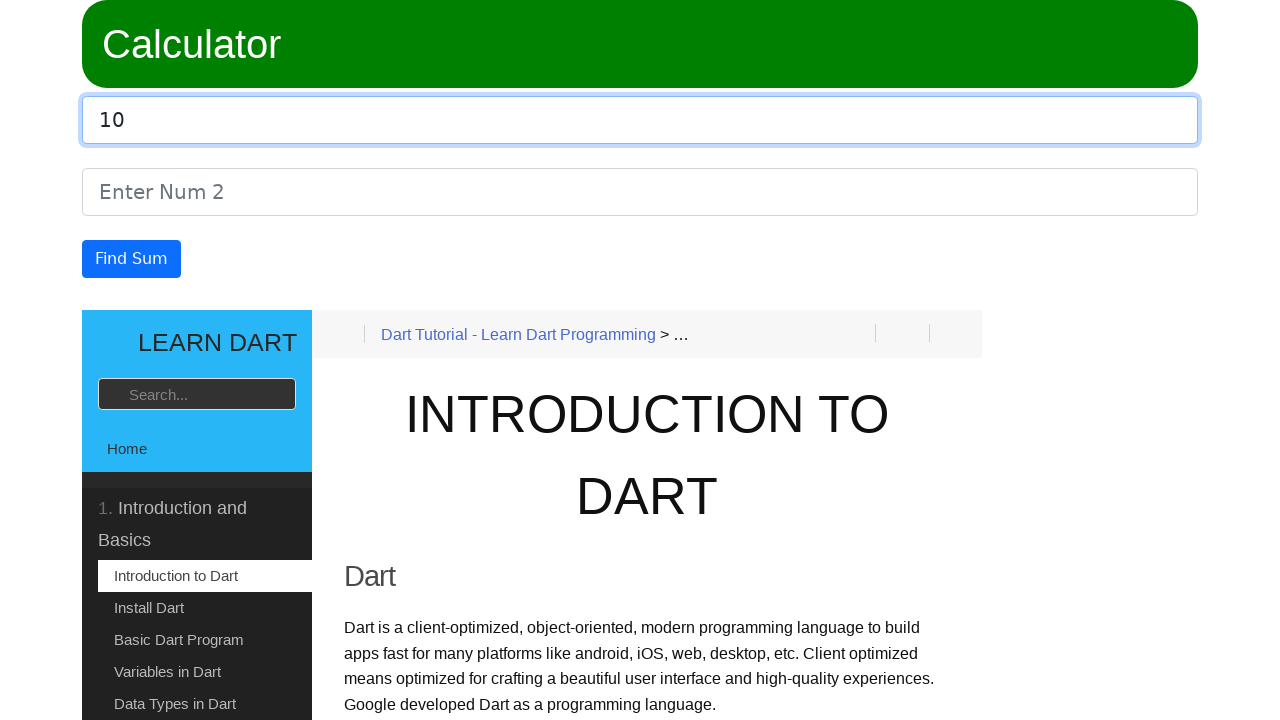

Filled second number field with '12' on #num2
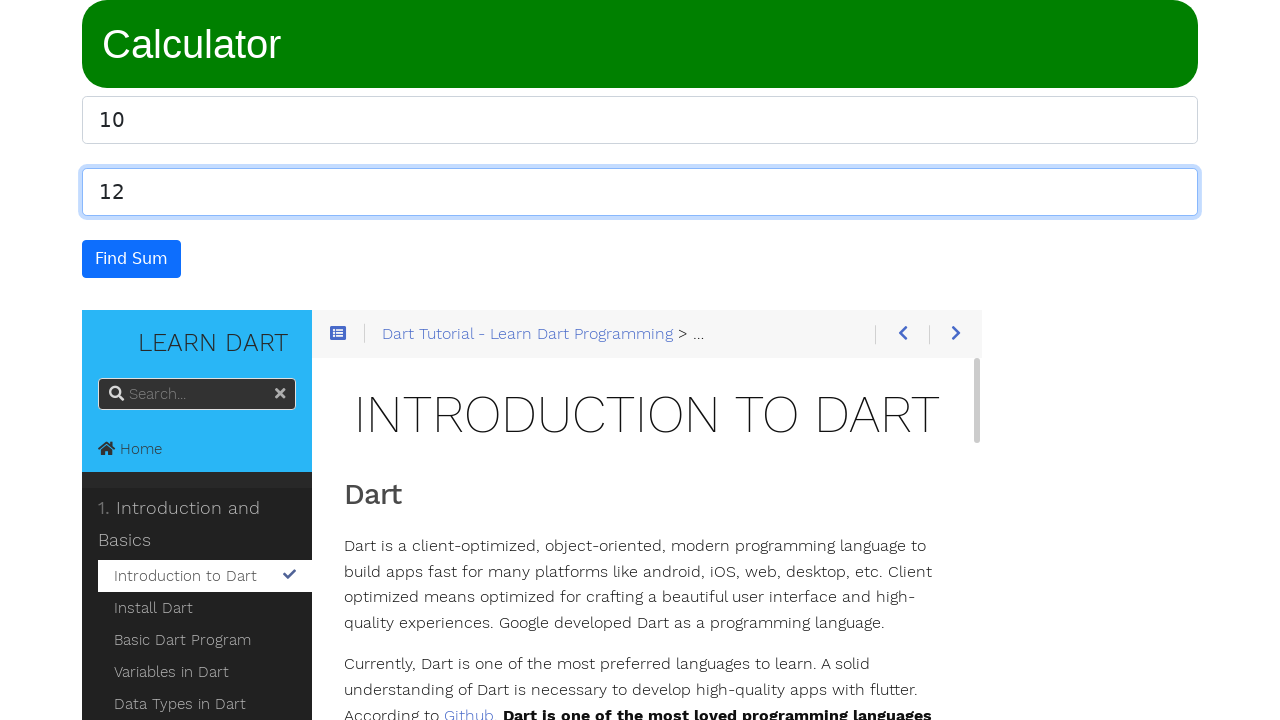

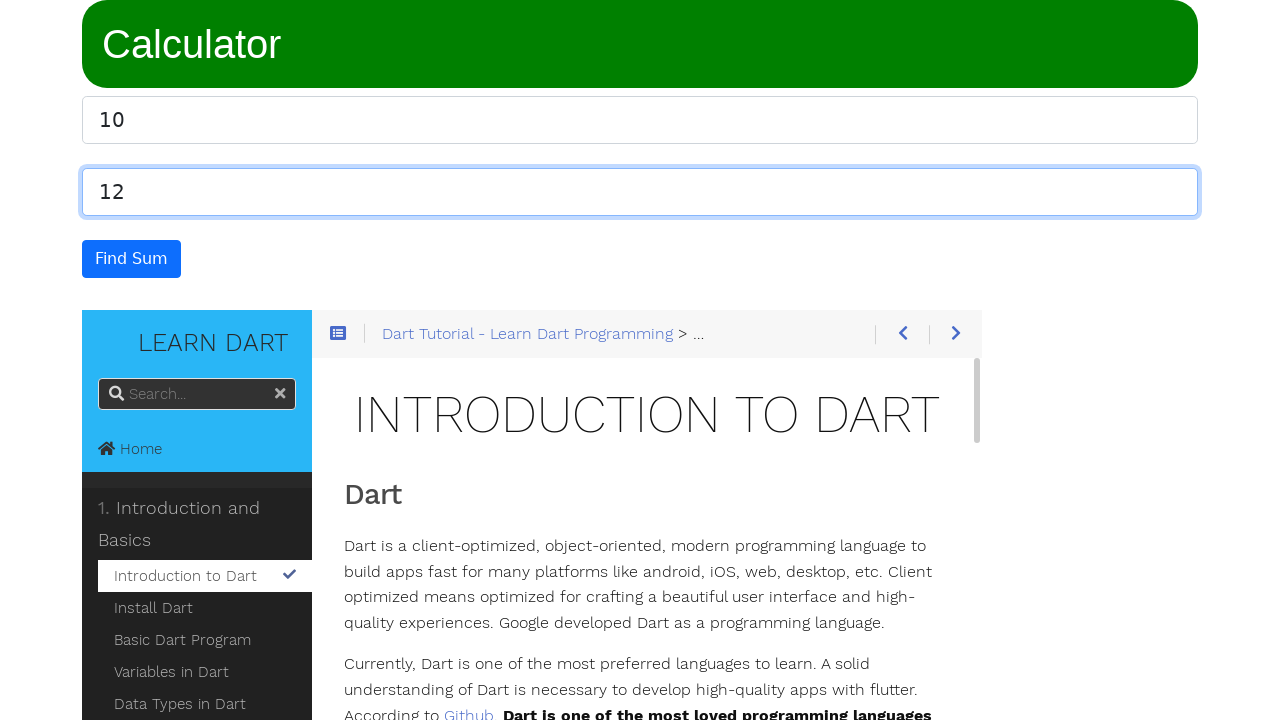